Tests the drag and drop functionality on jQueryUI's droppable demo page by dragging the draggable element onto the droppable target within an iframe.

Starting URL: https://jqueryui.com/droppable/

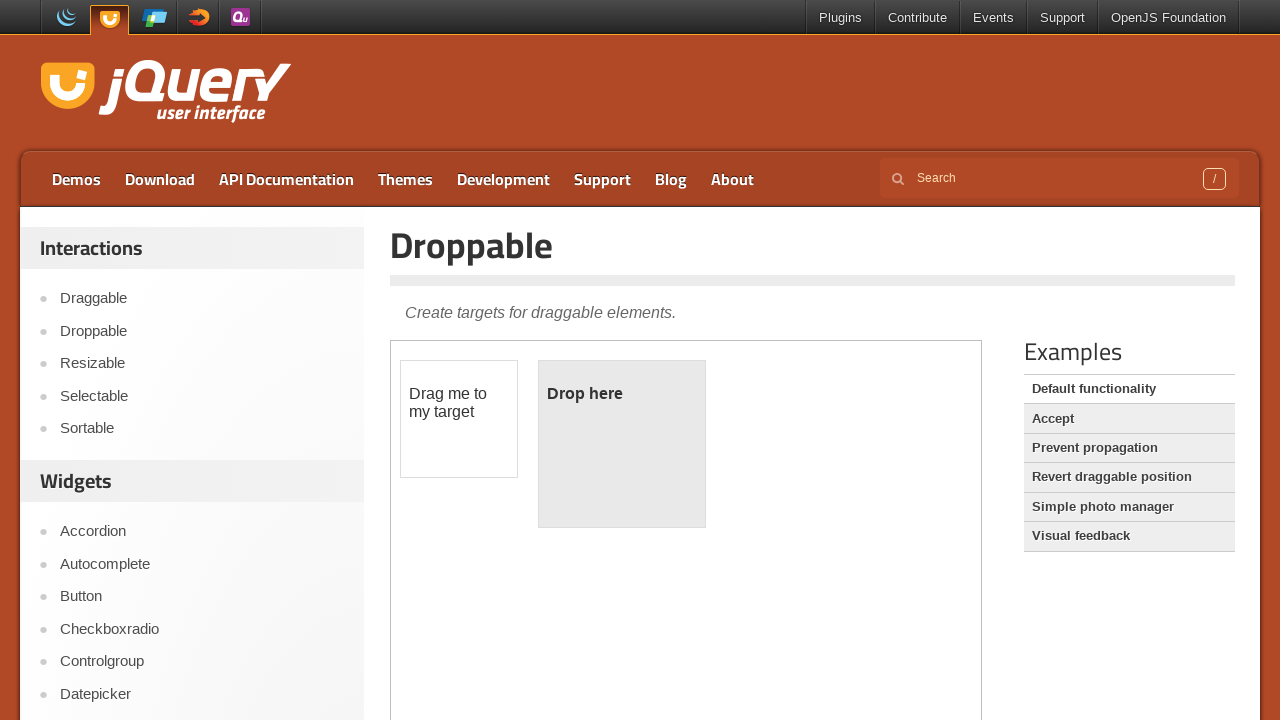

Scrolled up on the page using PageUp
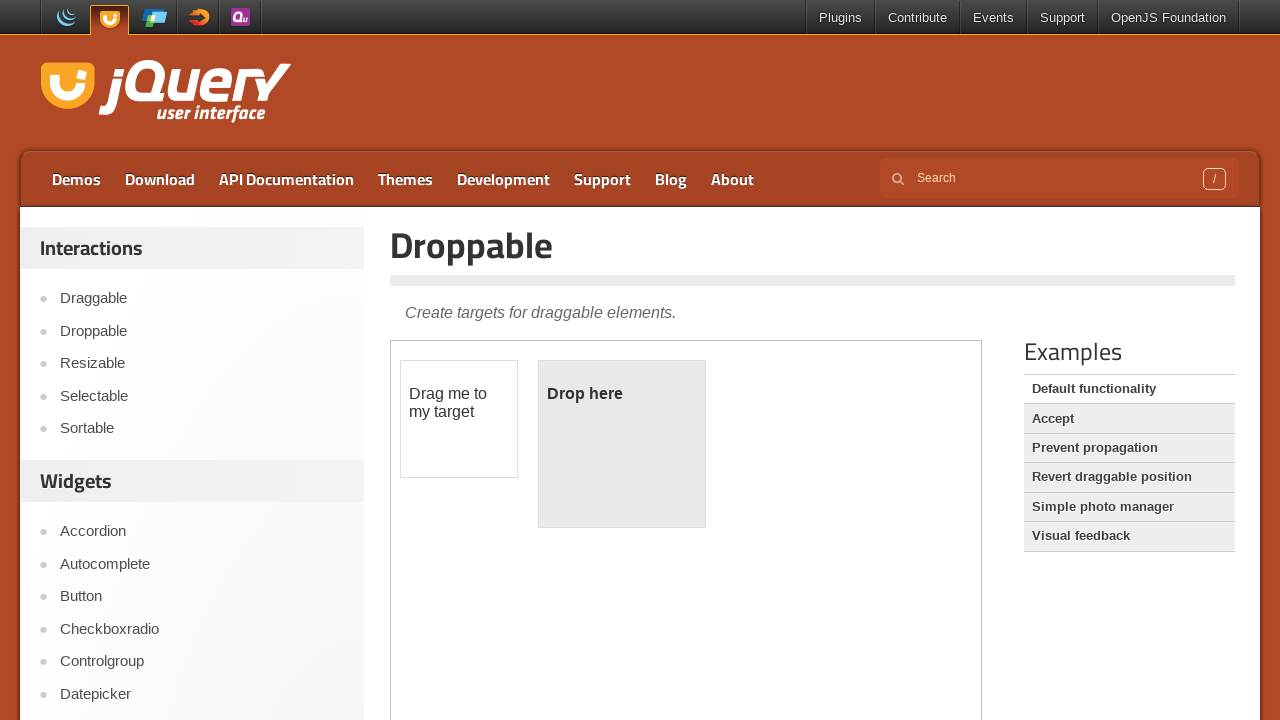

Located the demo iframe
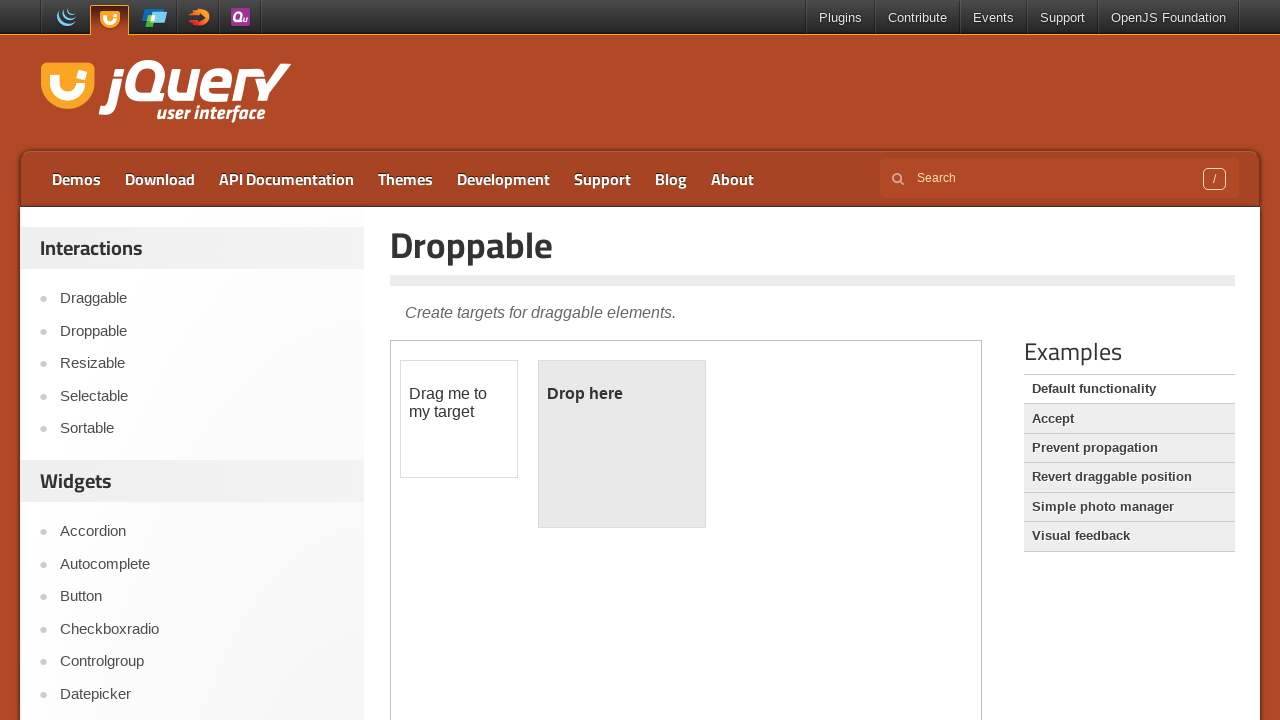

Draggable element is now visible in the iframe
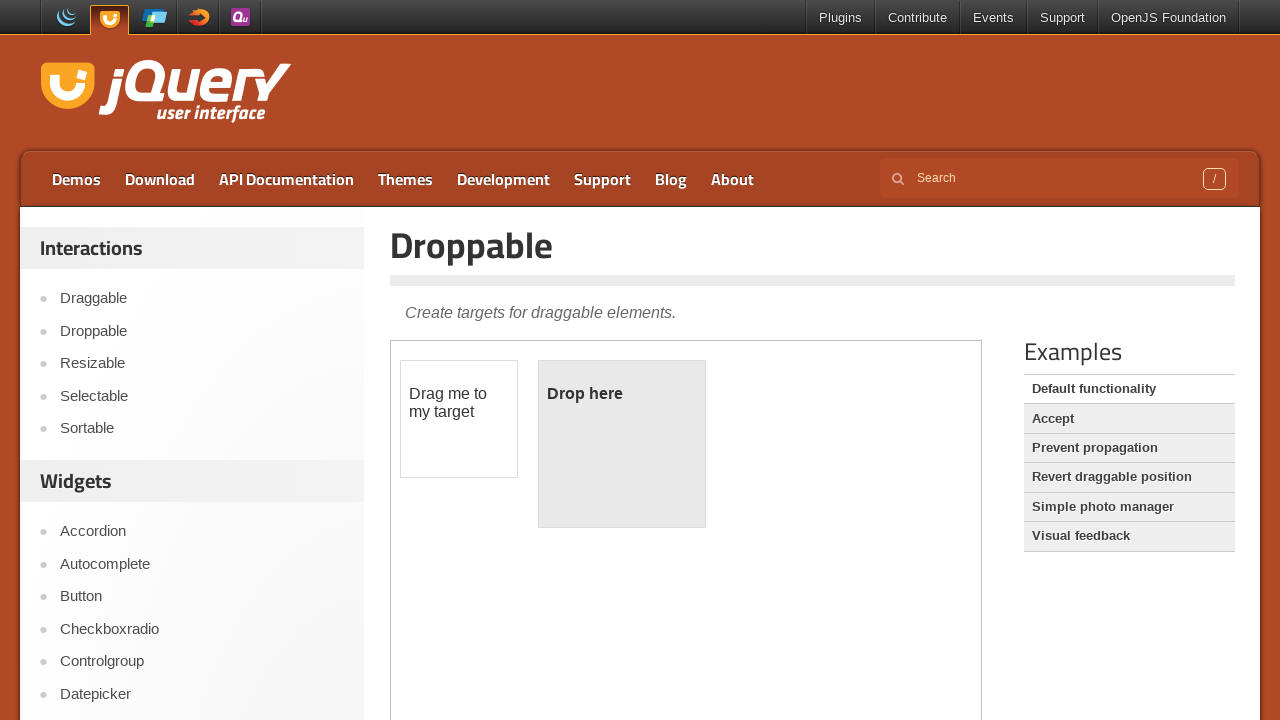

Droppable target element is now visible in the iframe
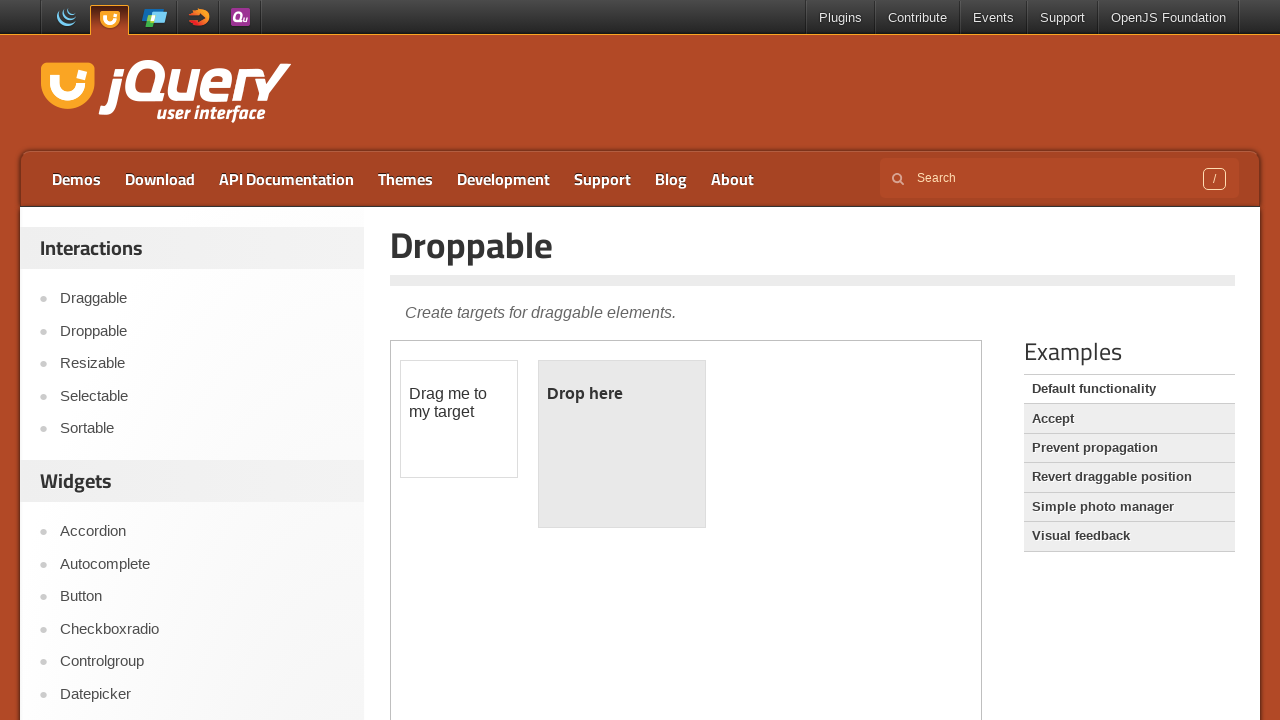

Located the draggable element
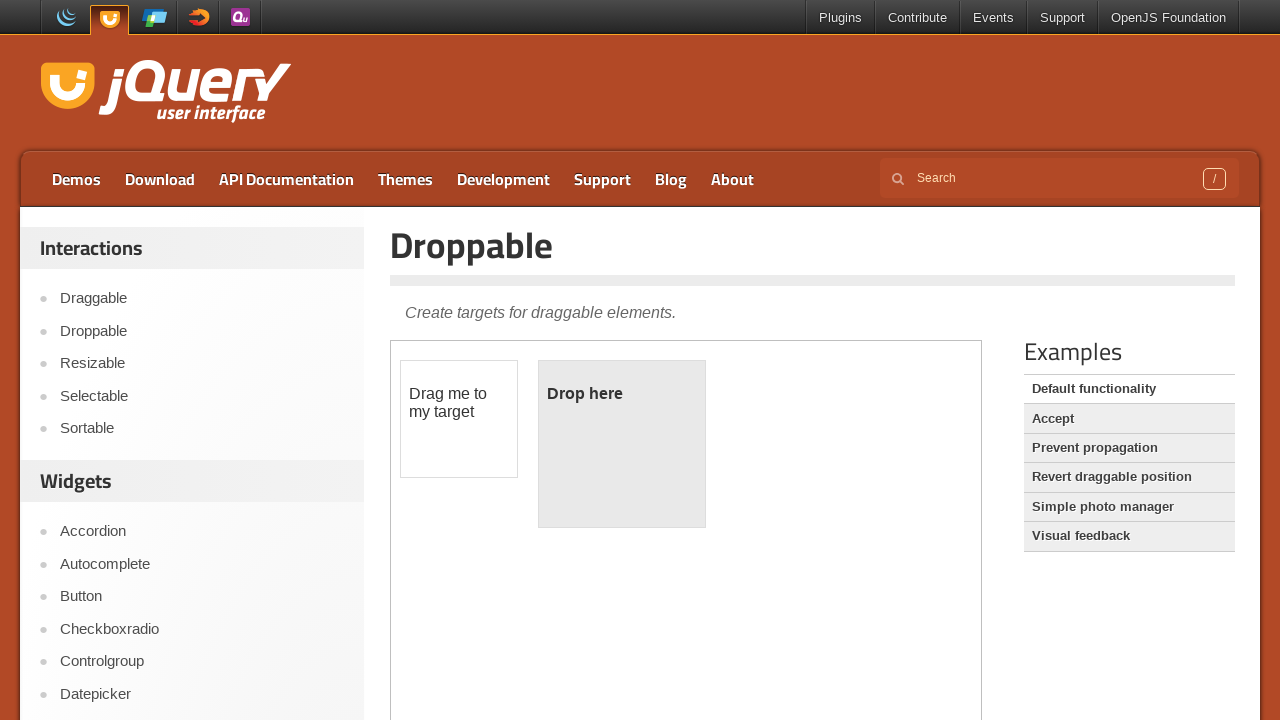

Located the droppable target element
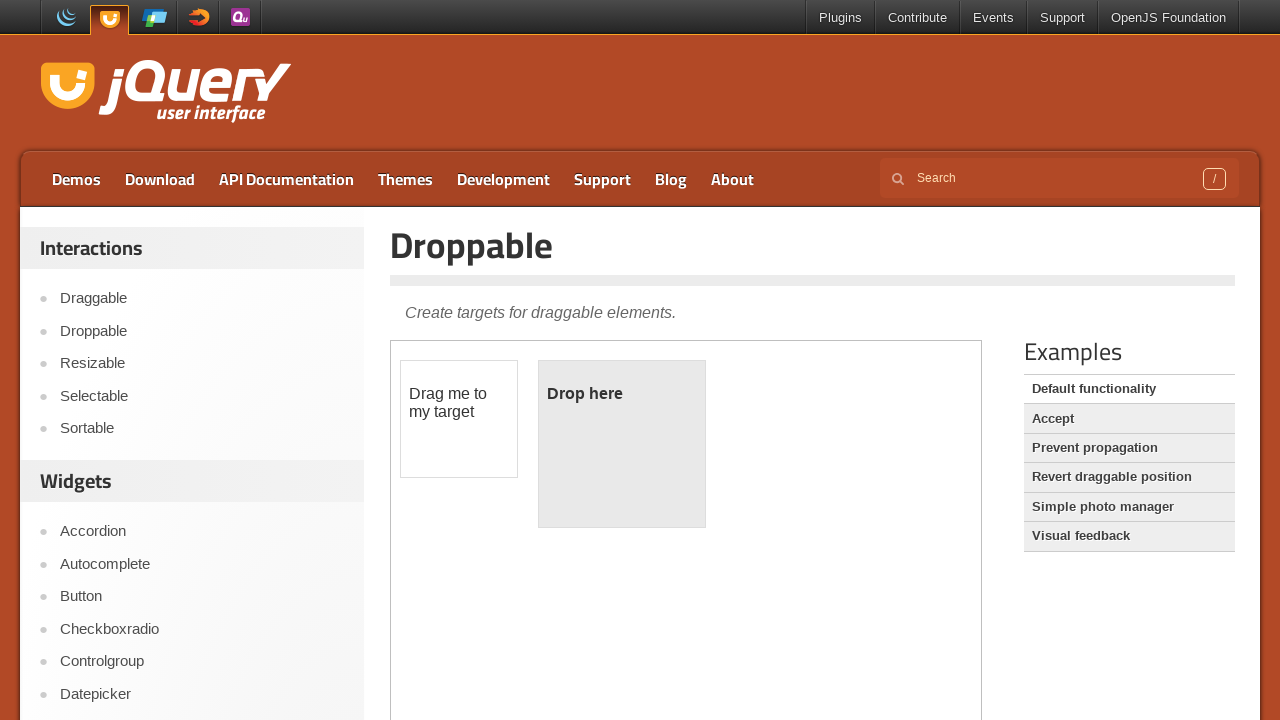

Dragged the draggable element onto the droppable target at (622, 444)
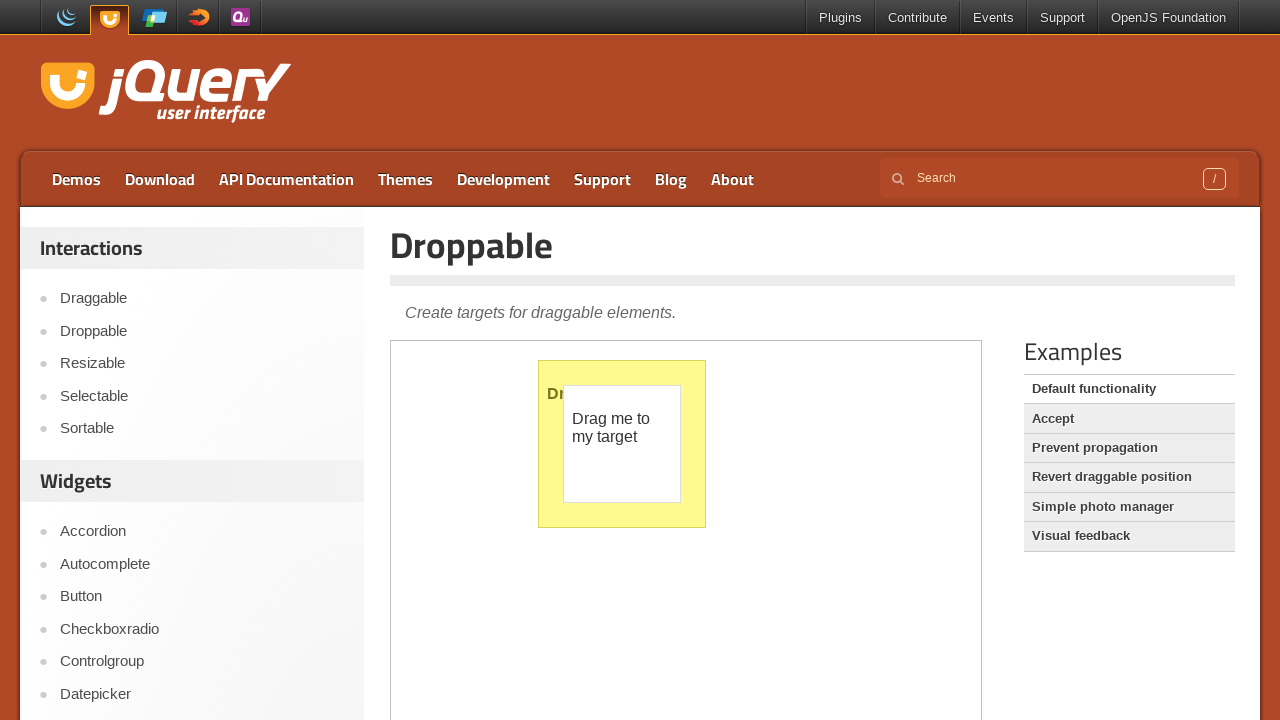

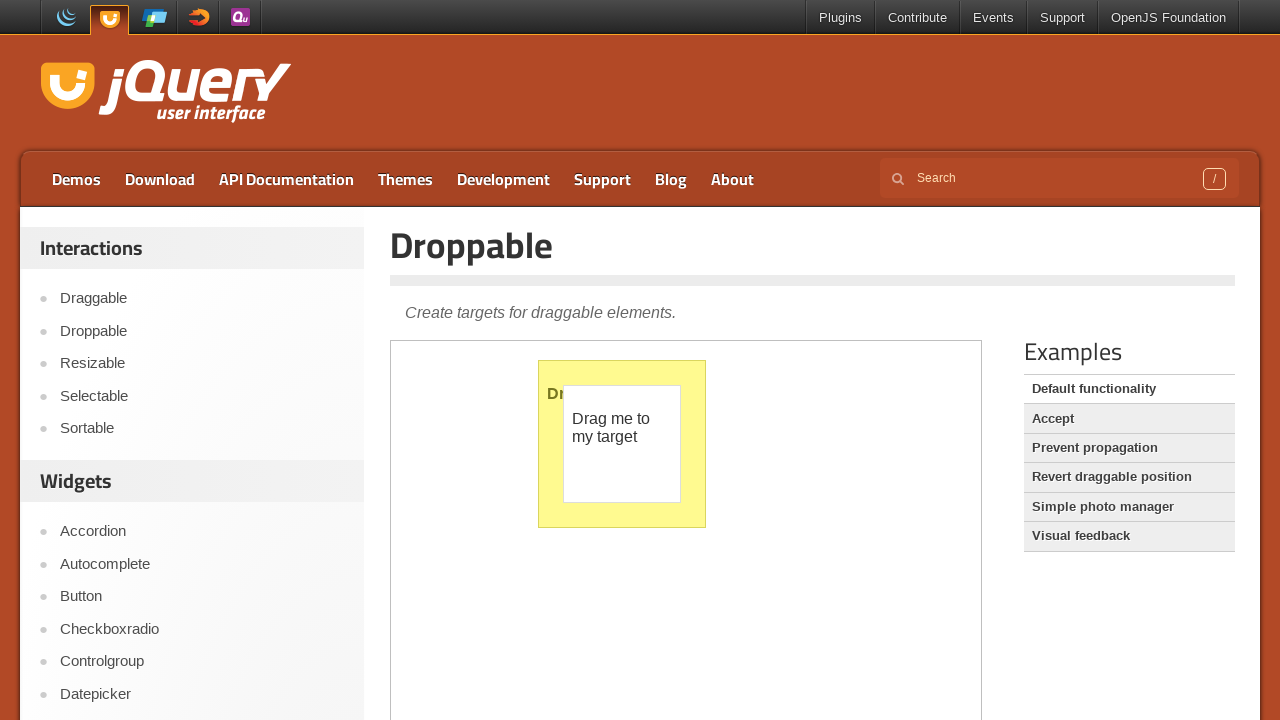